Tests filtering to display only active (incomplete) items

Starting URL: https://demo.playwright.dev/todomvc

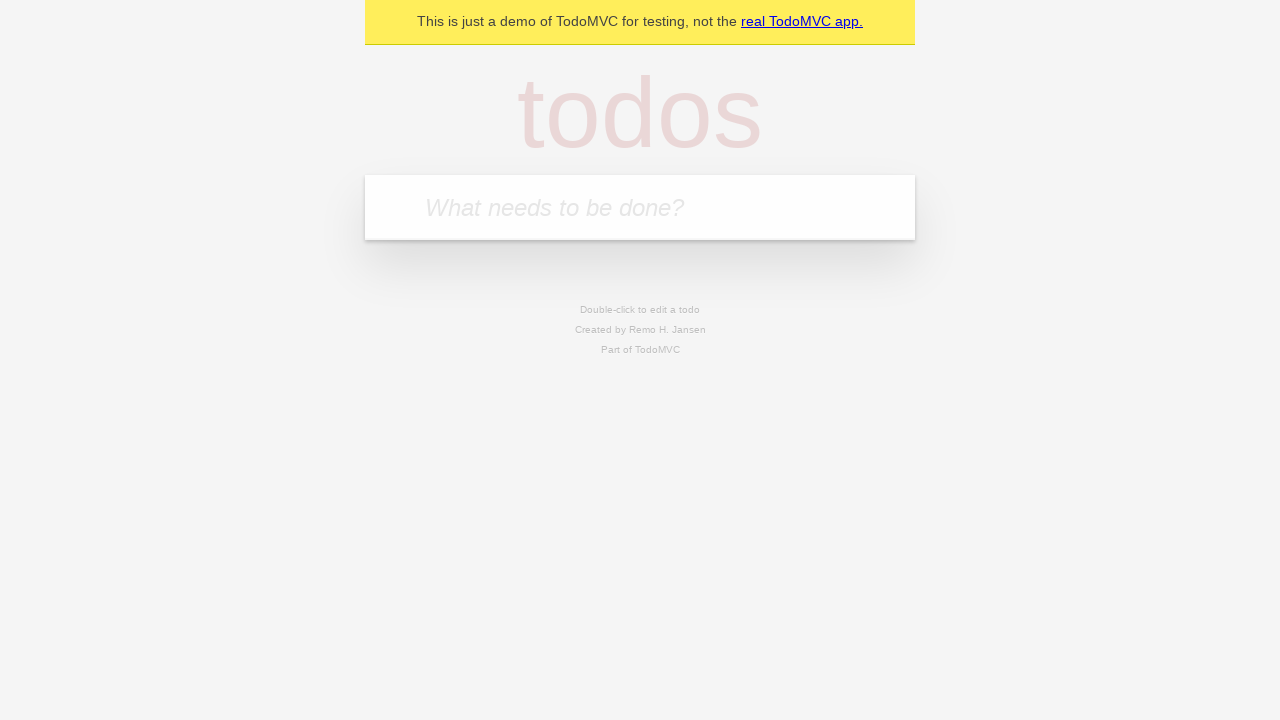

Filled new todo input with 'buy some cheese' on .new-todo
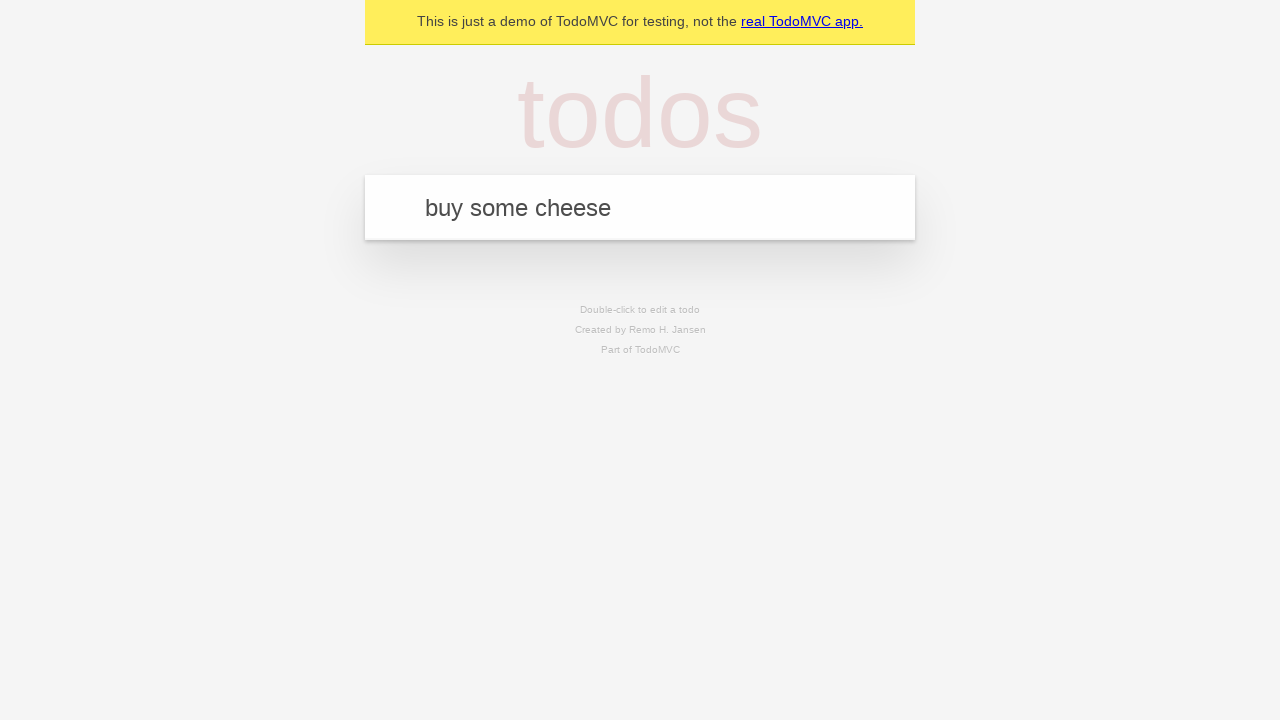

Pressed Enter to add first todo on .new-todo
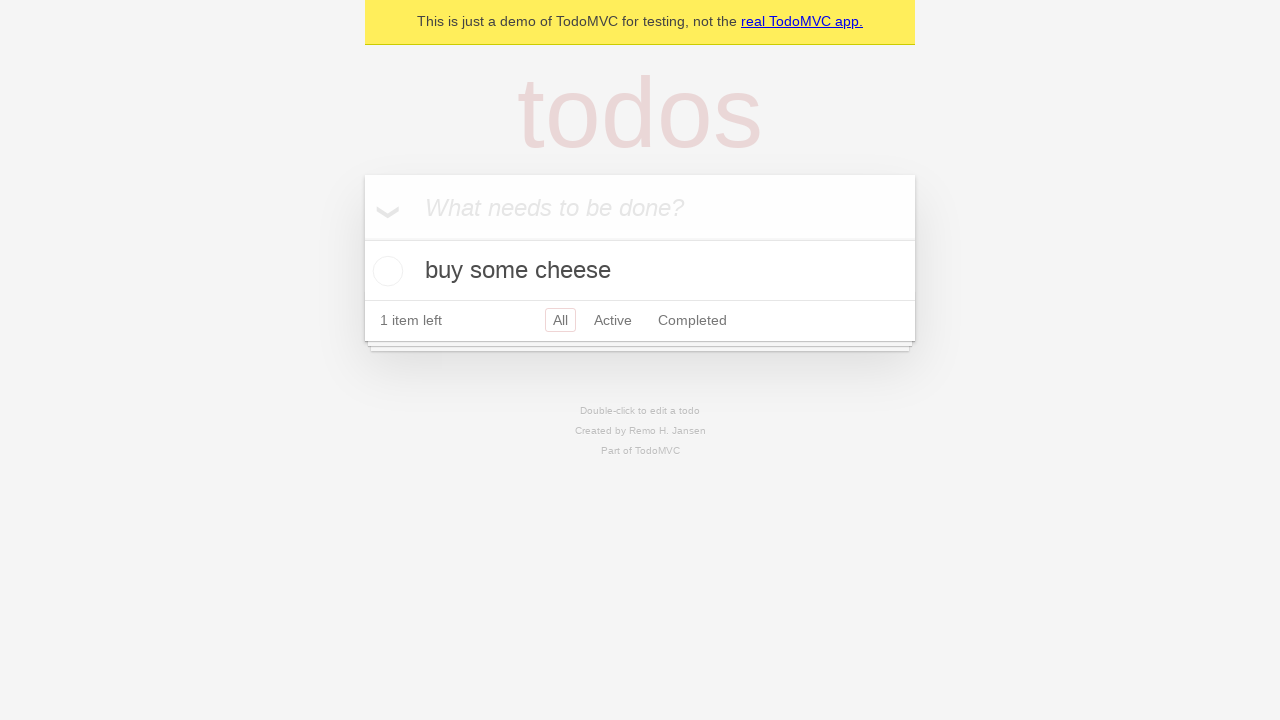

Filled new todo input with 'feed the cat' on .new-todo
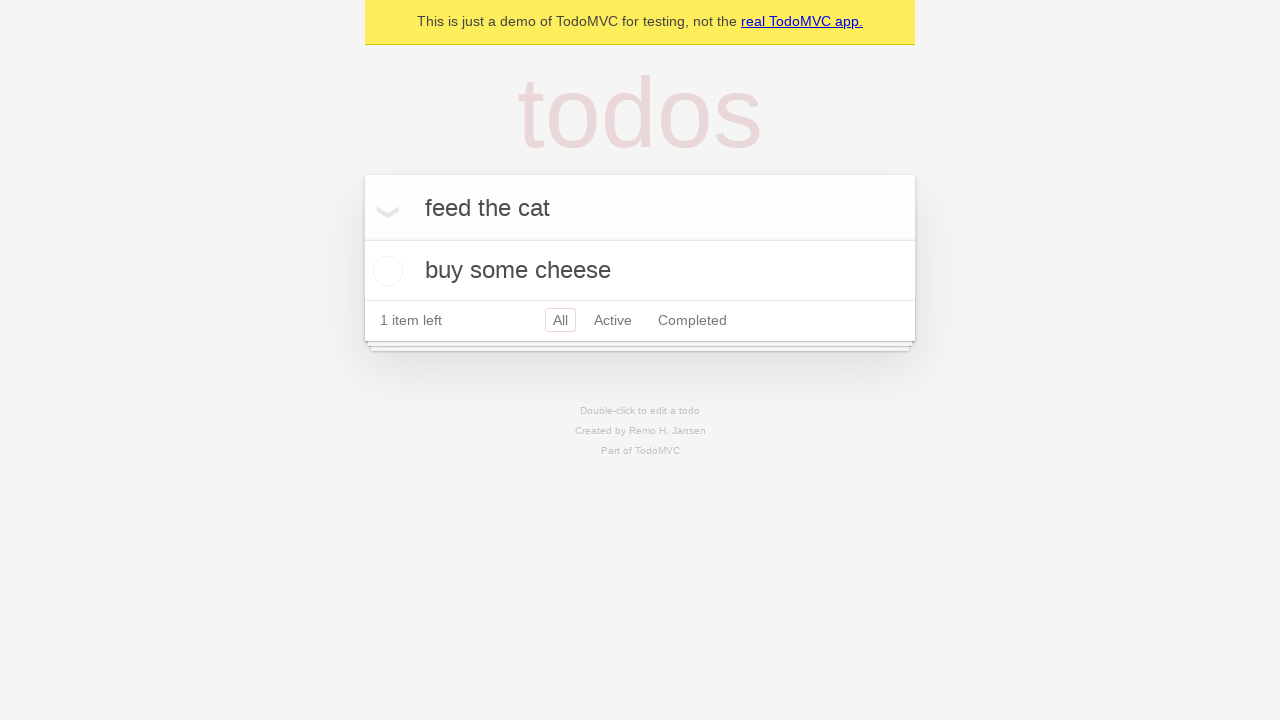

Pressed Enter to add second todo on .new-todo
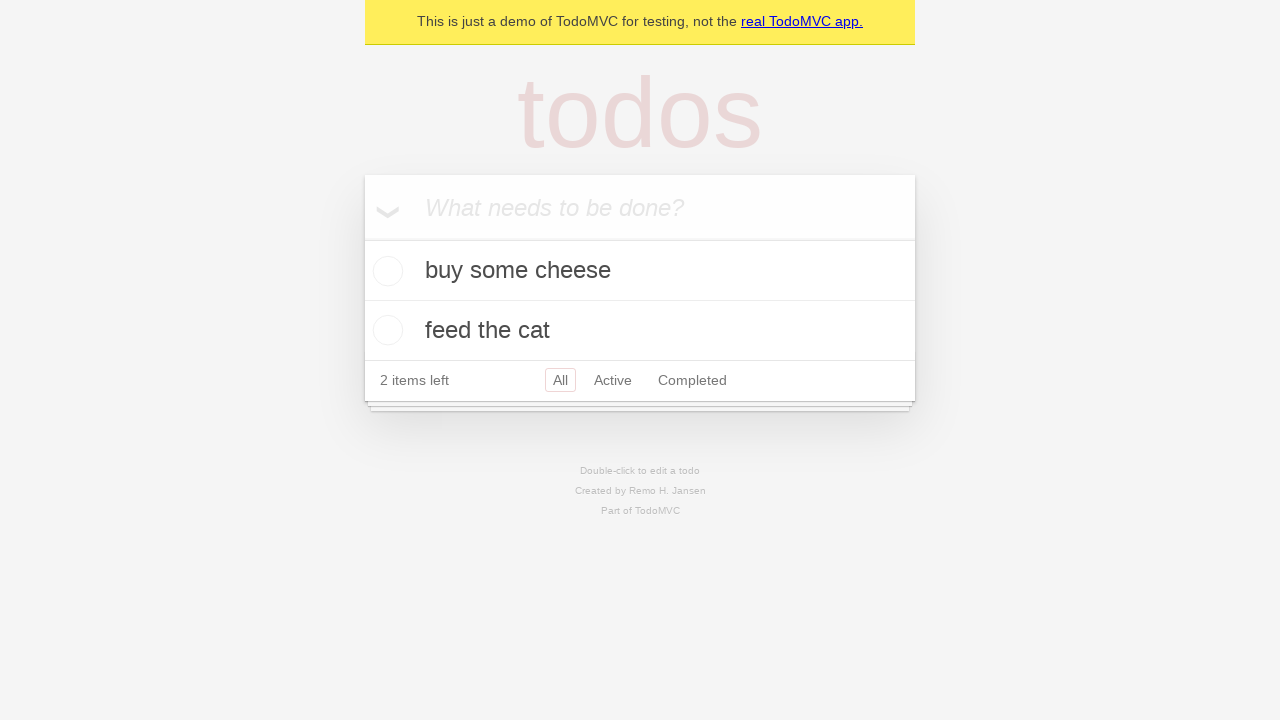

Filled new todo input with 'book a doctors appointment' on .new-todo
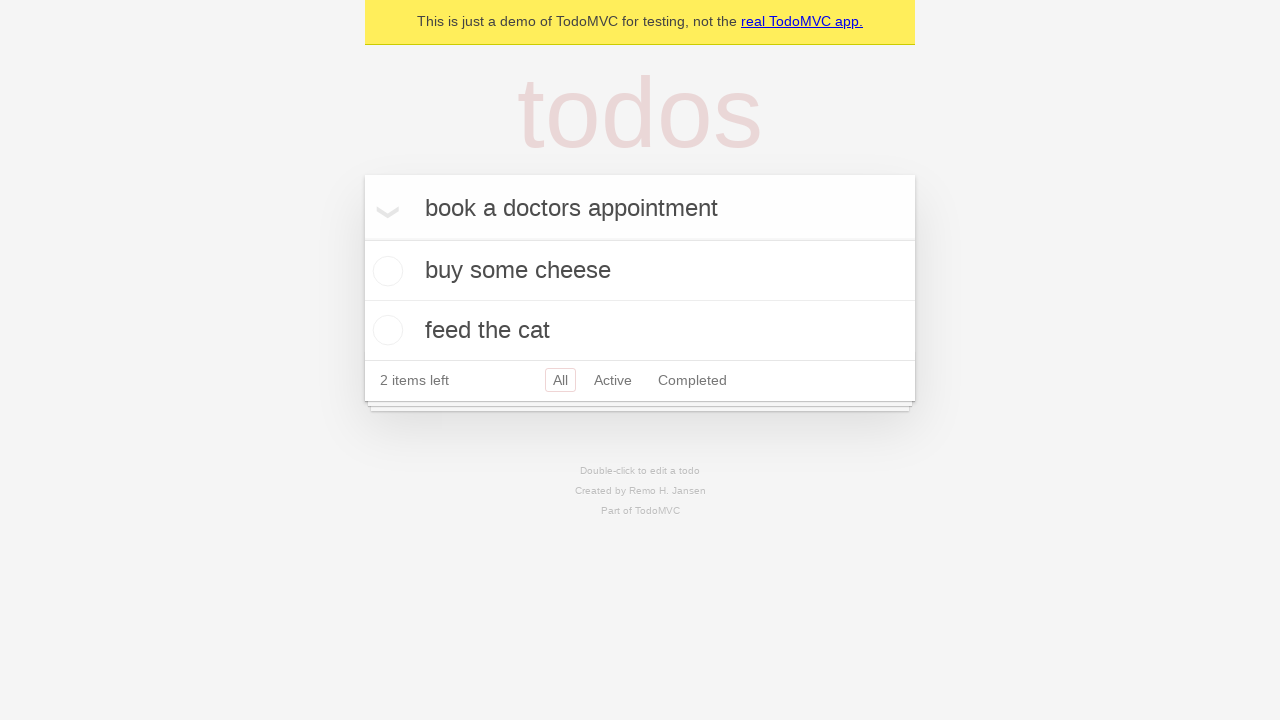

Pressed Enter to add third todo on .new-todo
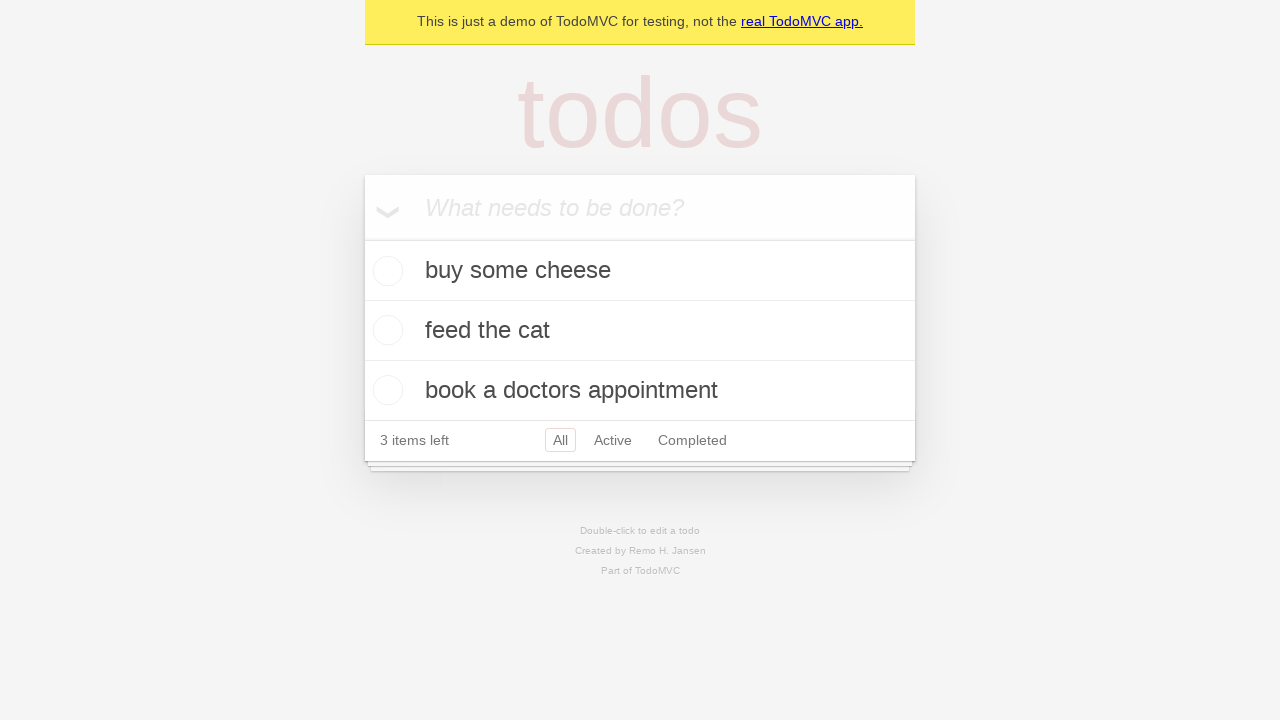

Waited for all three todos to be rendered in the list
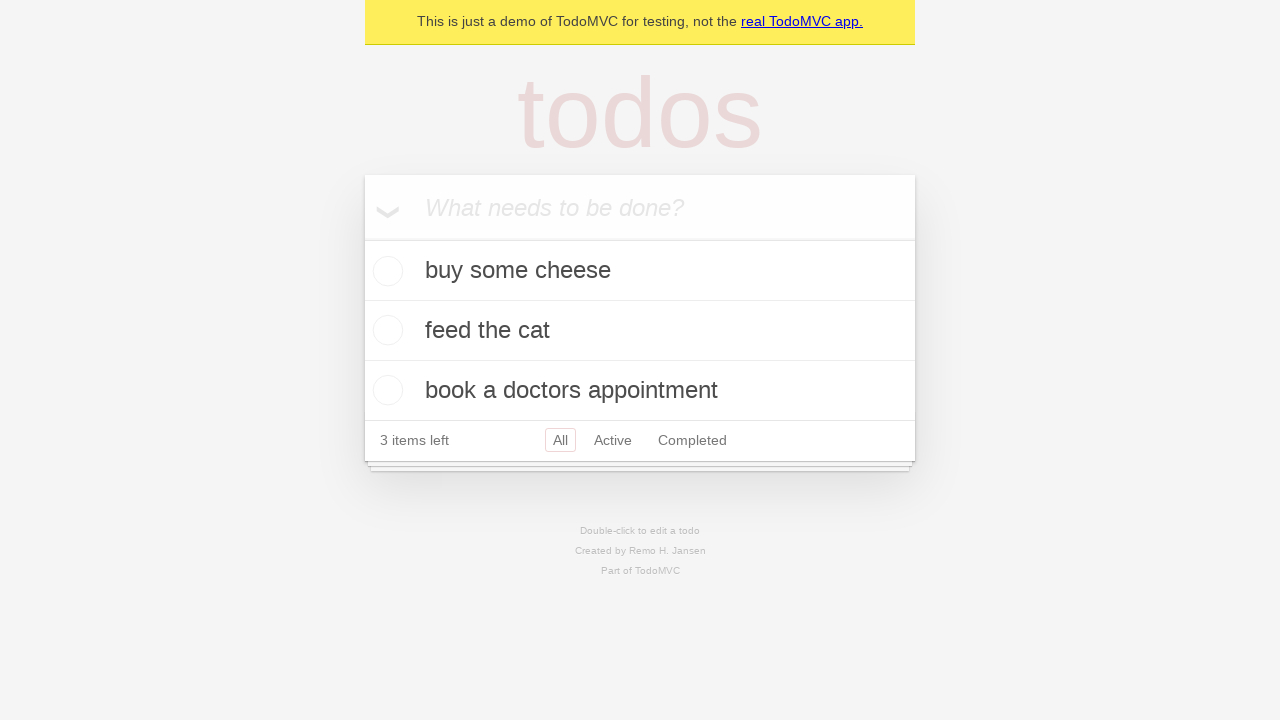

Marked second todo 'feed the cat' as complete at (385, 330) on .todo-list li .toggle >> nth=1
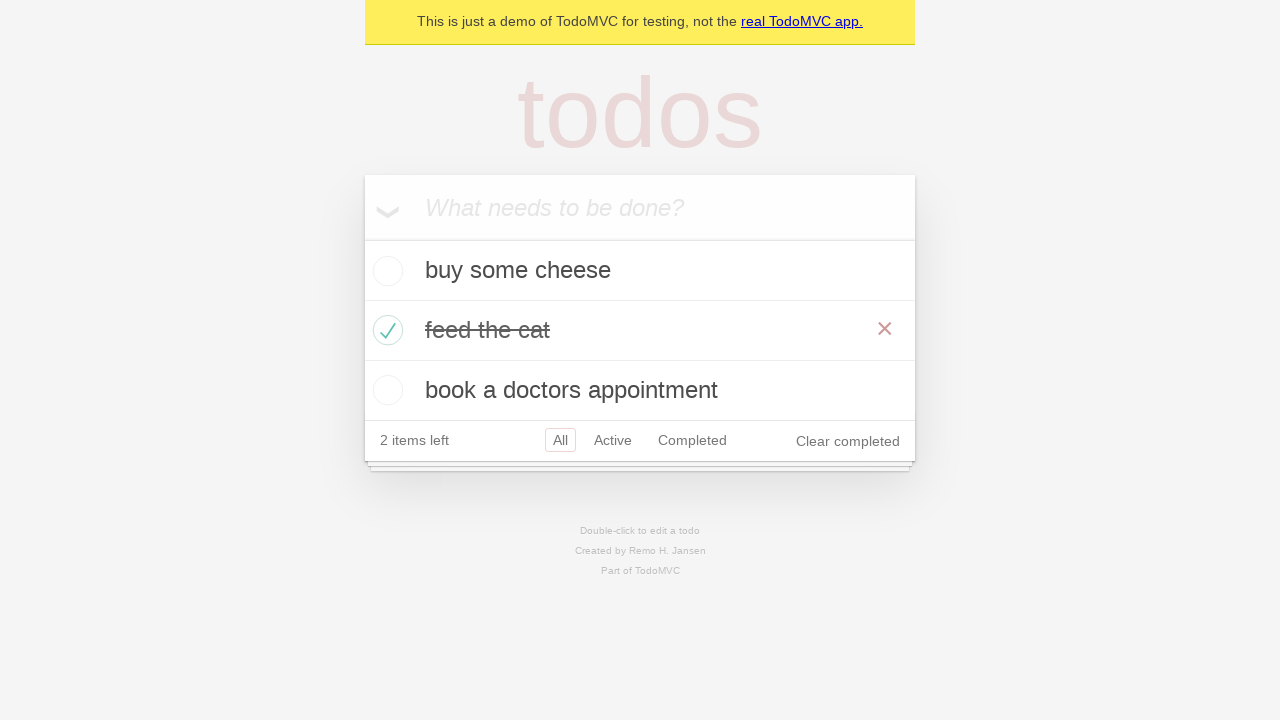

Clicked Active filter to display only incomplete items at (613, 440) on .filters >> text=Active
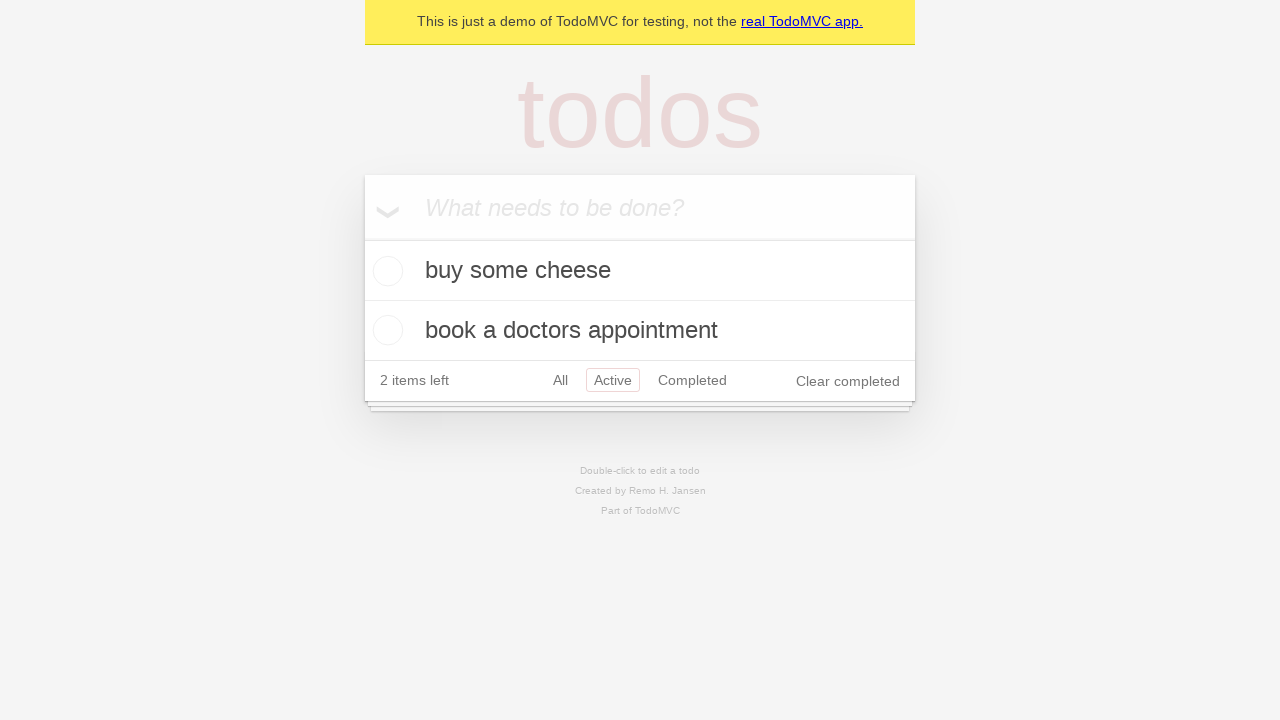

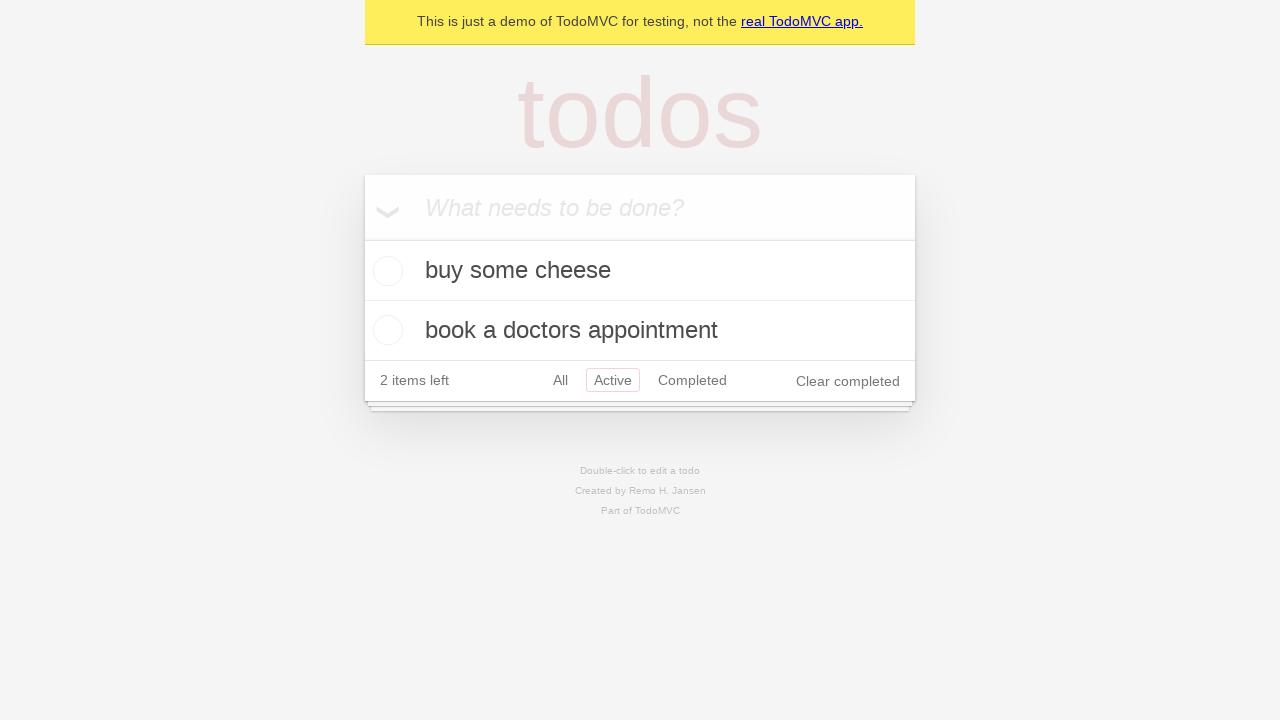